Tests that clicking the Email column header sorts the text values in ascending alphabetical order.

Starting URL: http://the-internet.herokuapp.com/tables

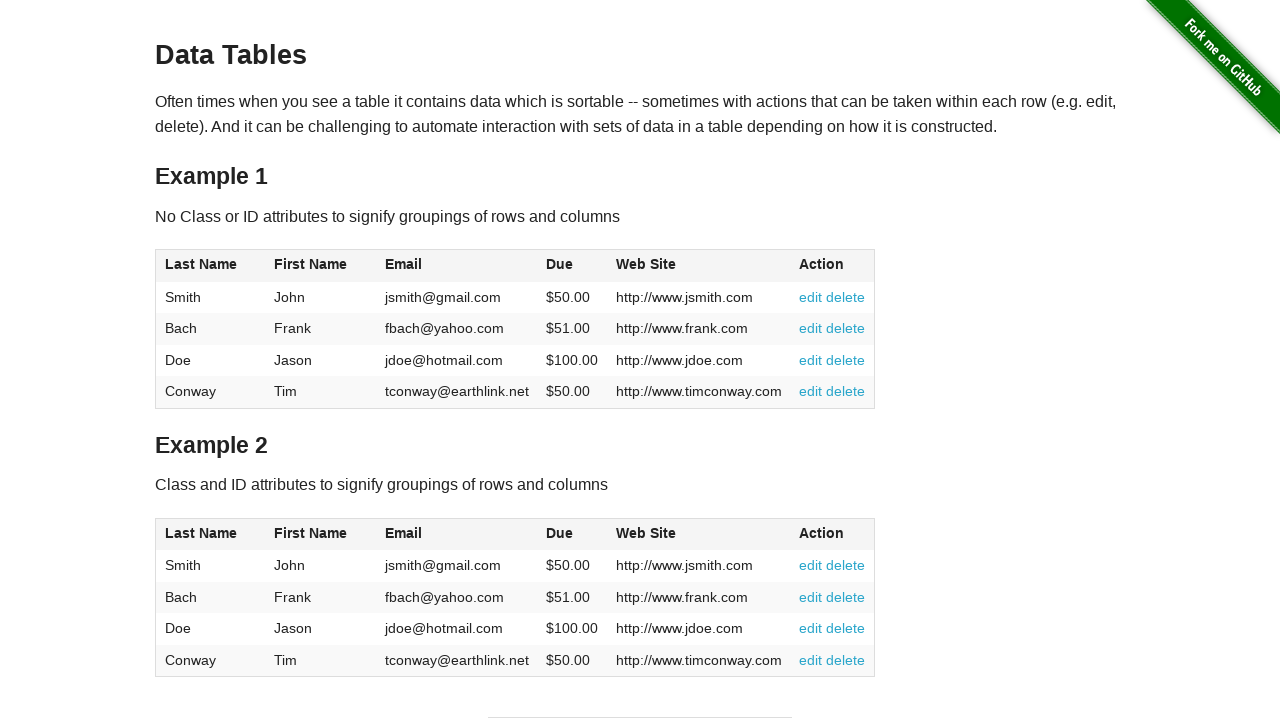

Navigated to the-internet.herokuapp.com/tables
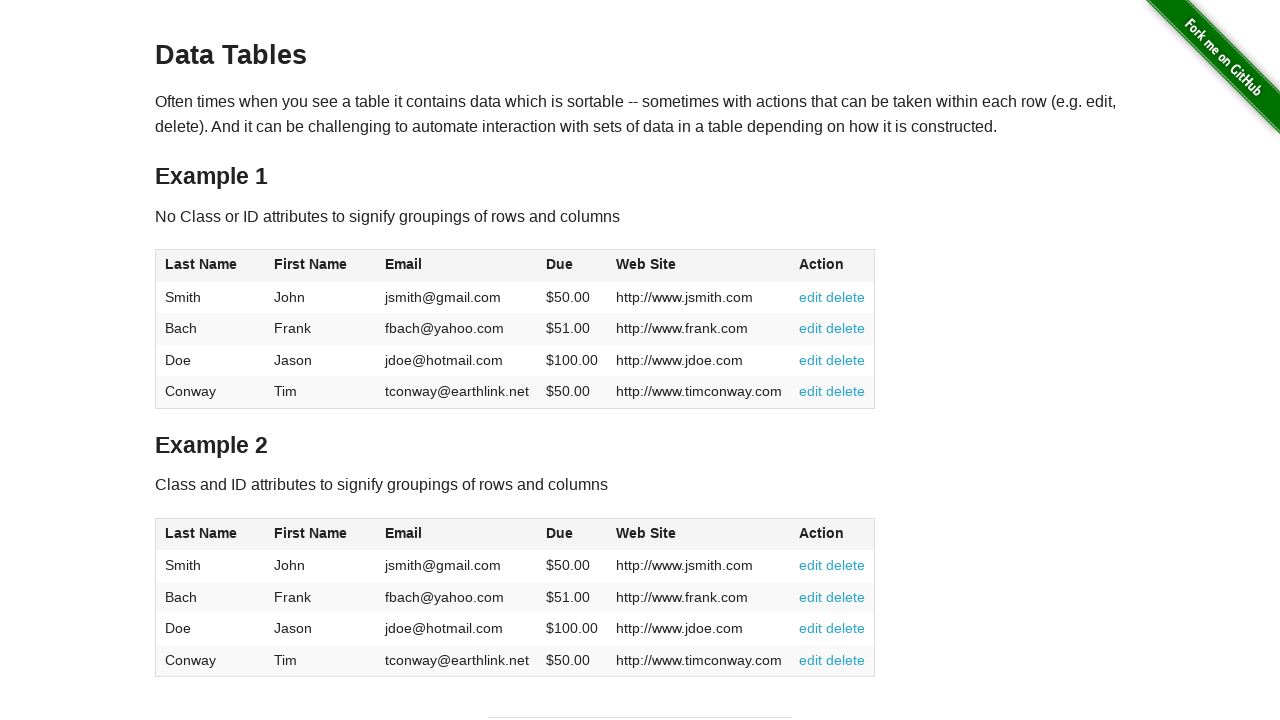

Clicked Email column header to sort at (457, 266) on #table1 thead tr th:nth-of-type(3)
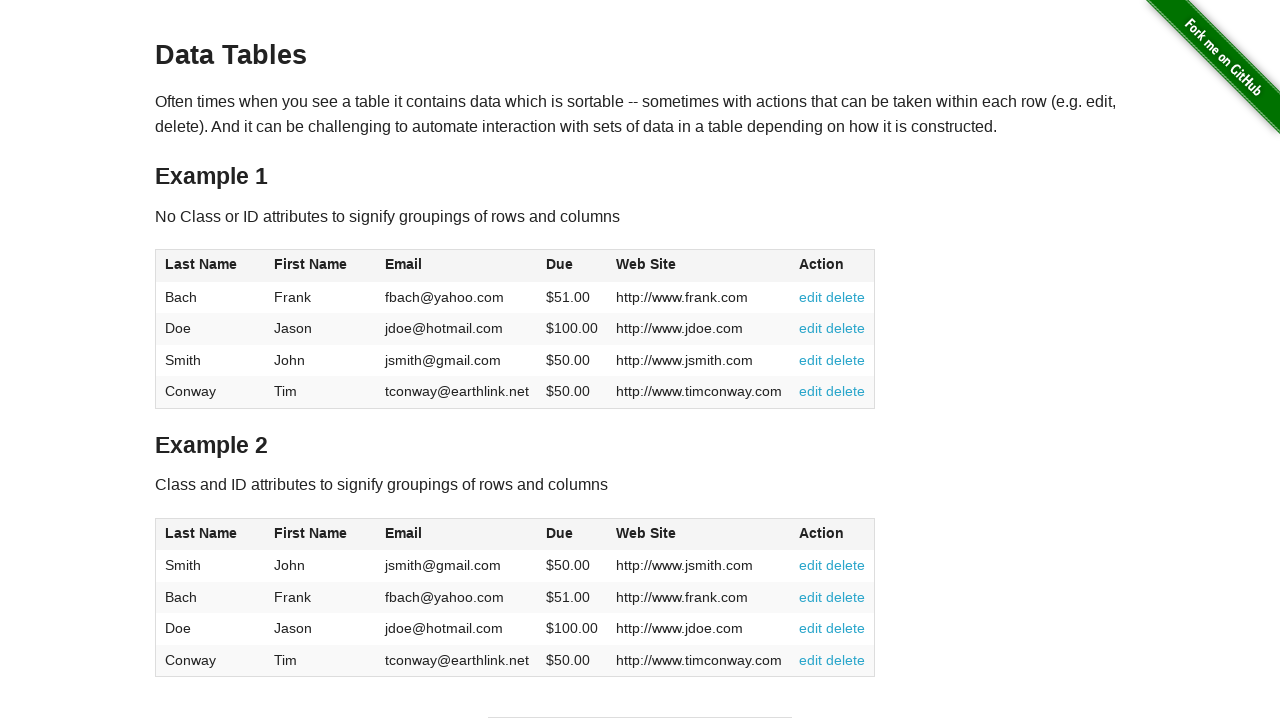

Waited for Email column cells to load
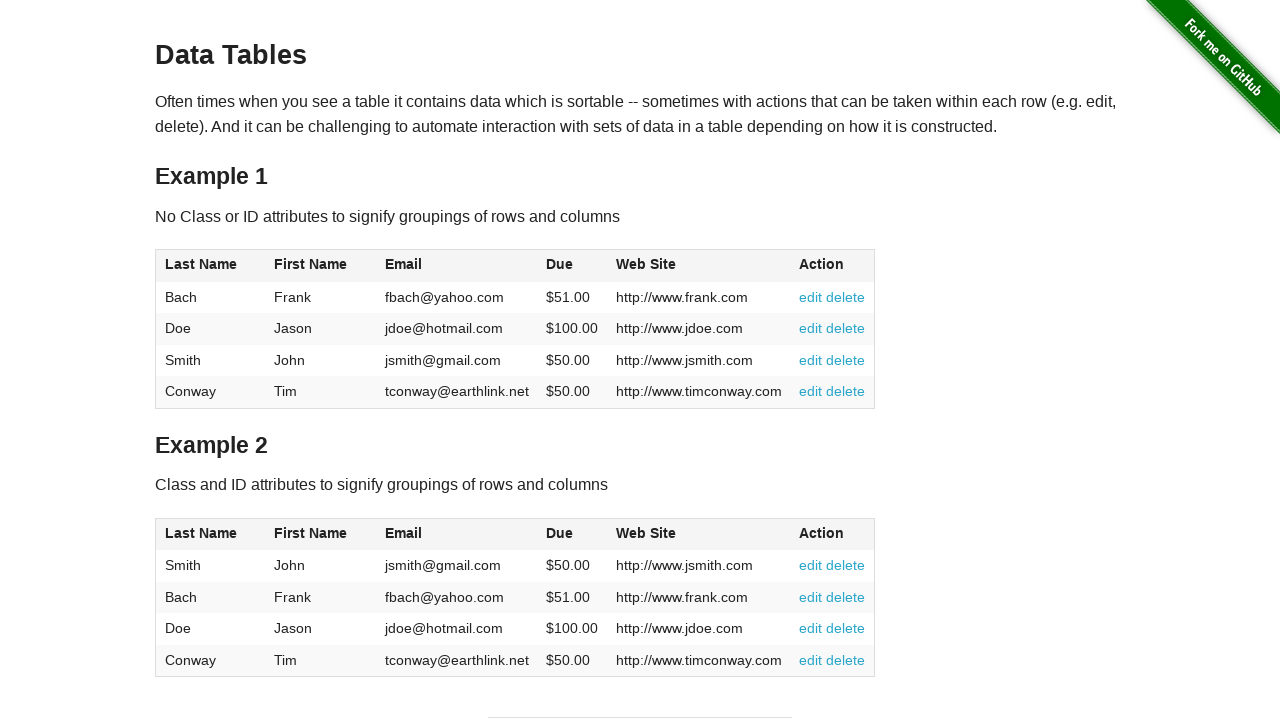

Retrieved all Email column cells from table
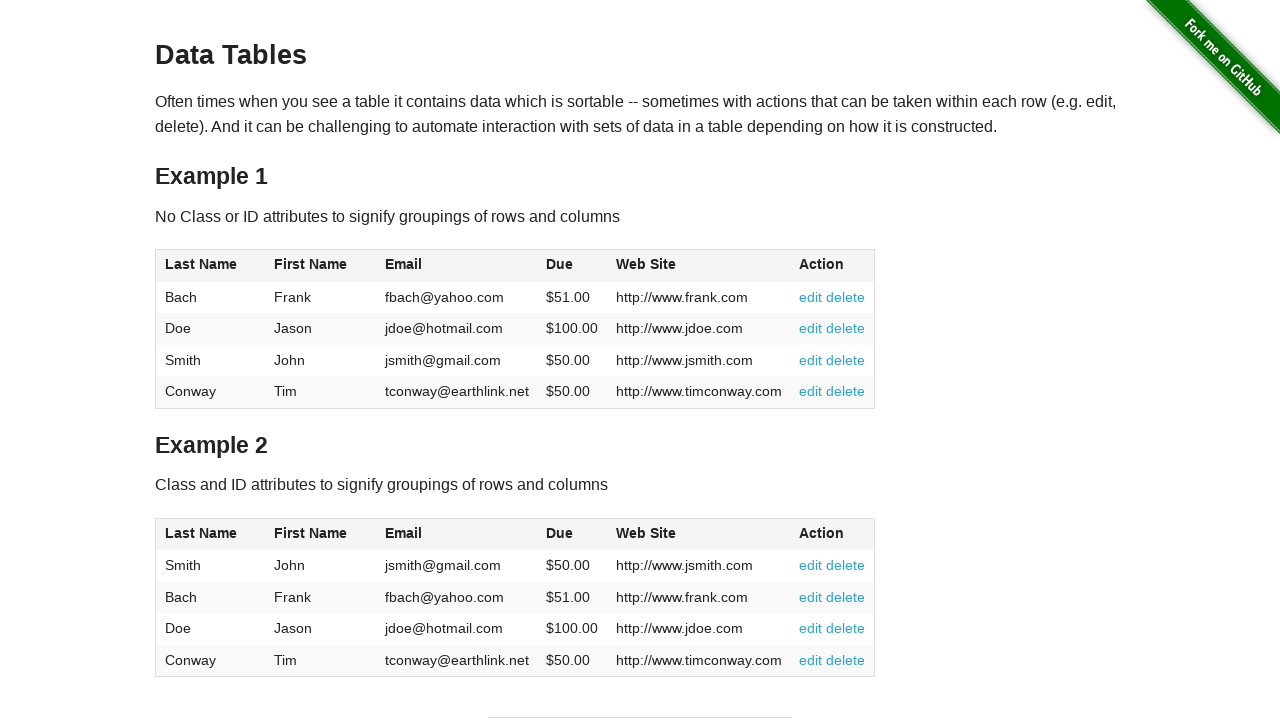

Extracted email text values from cells
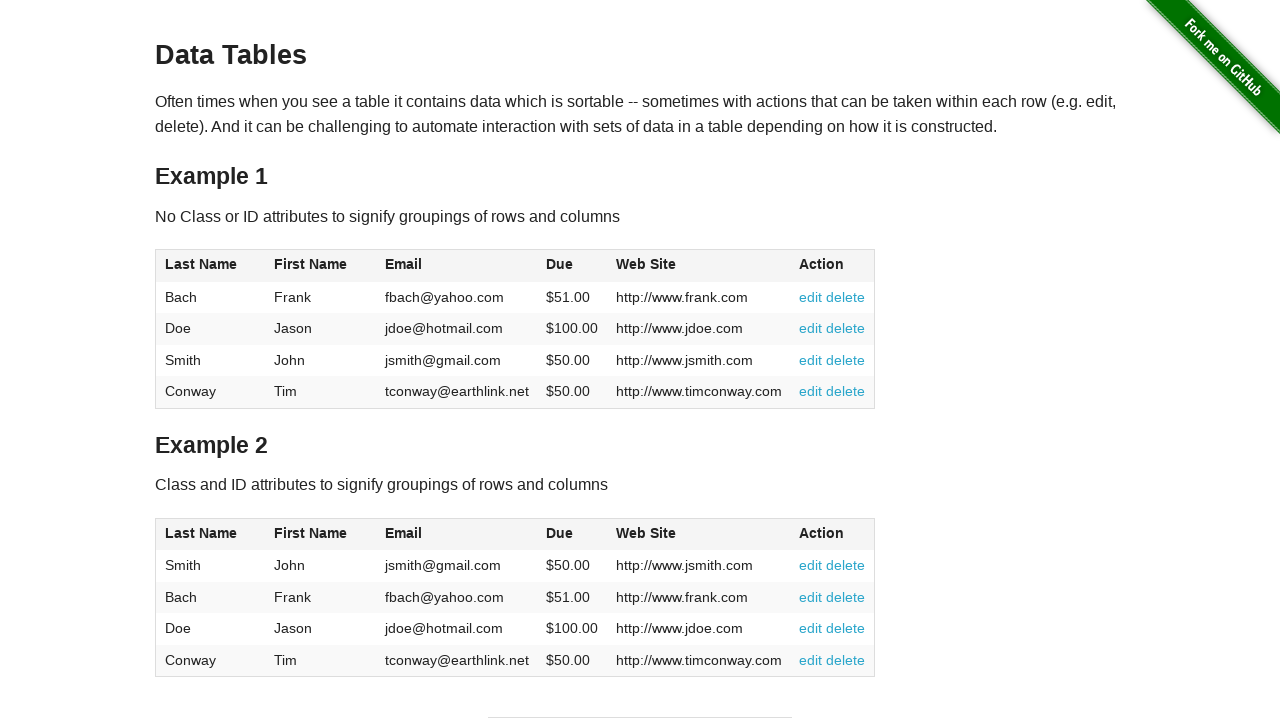

Verified emails are sorted in ascending alphabetical order
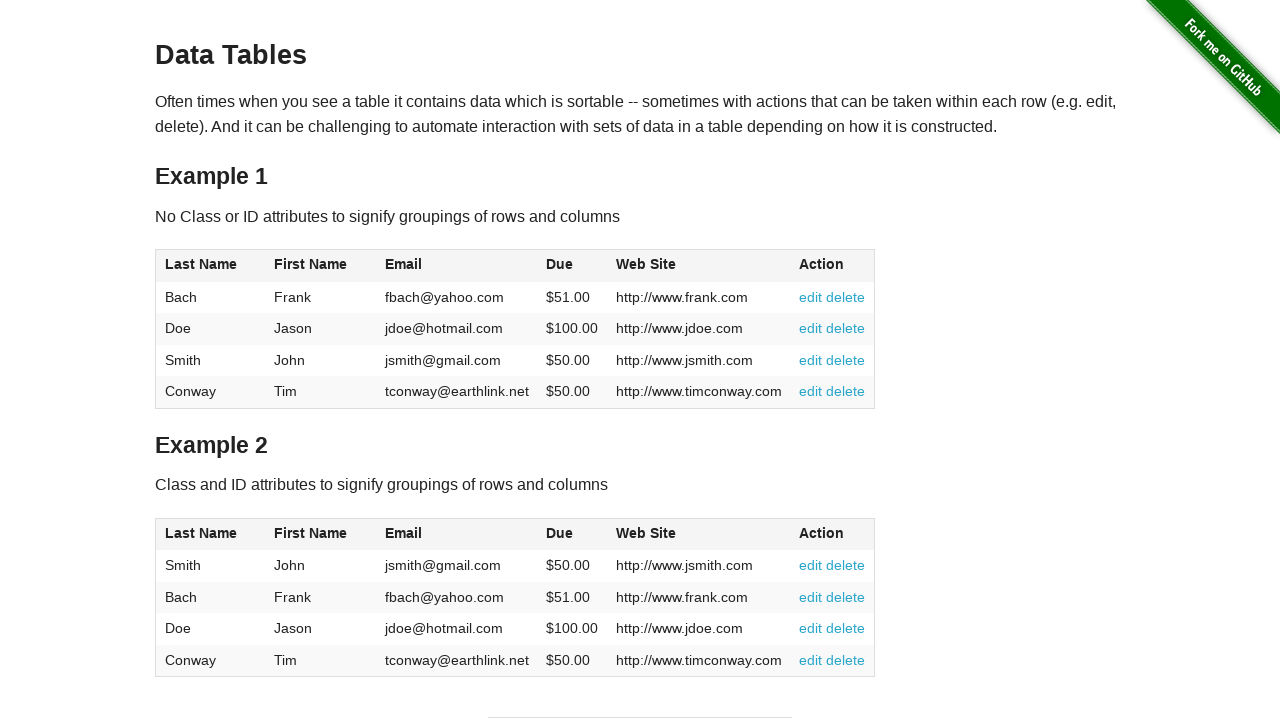

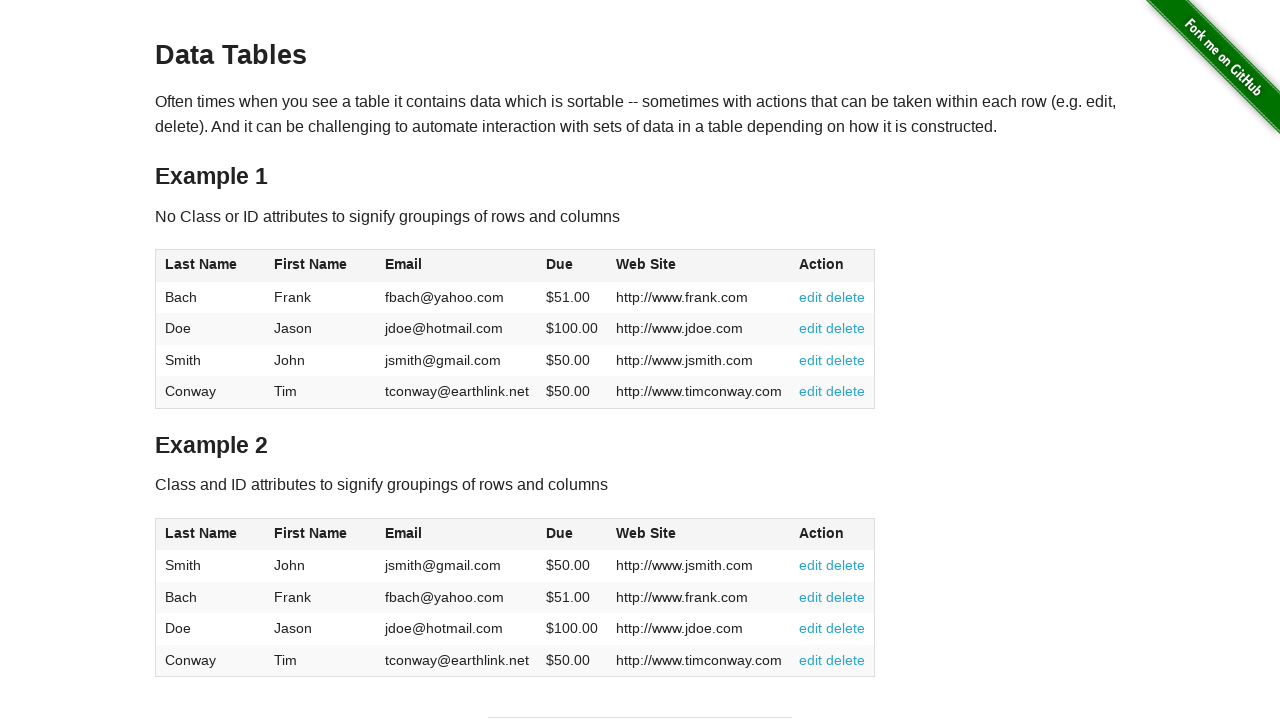